Performs a click-and-hold, move to target, and release action sequence

Starting URL: https://crossbrowsertesting.github.io/drag-and-drop

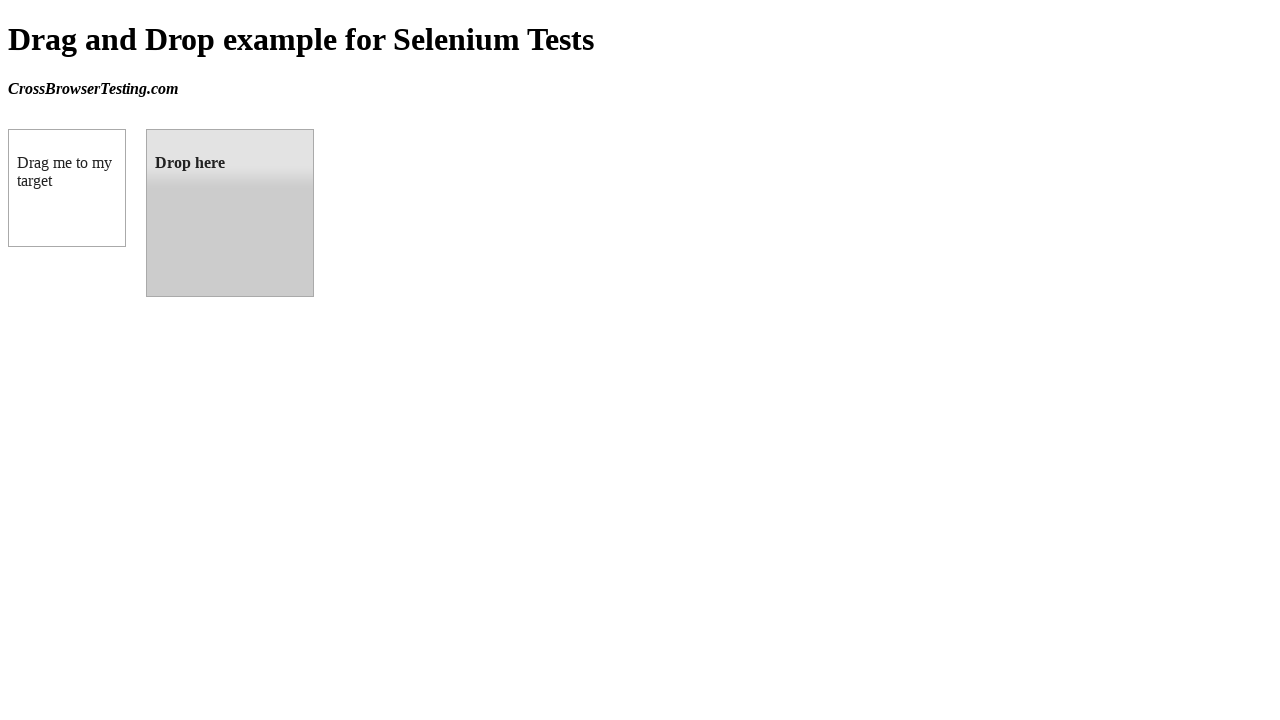

Waited for draggable element to be visible
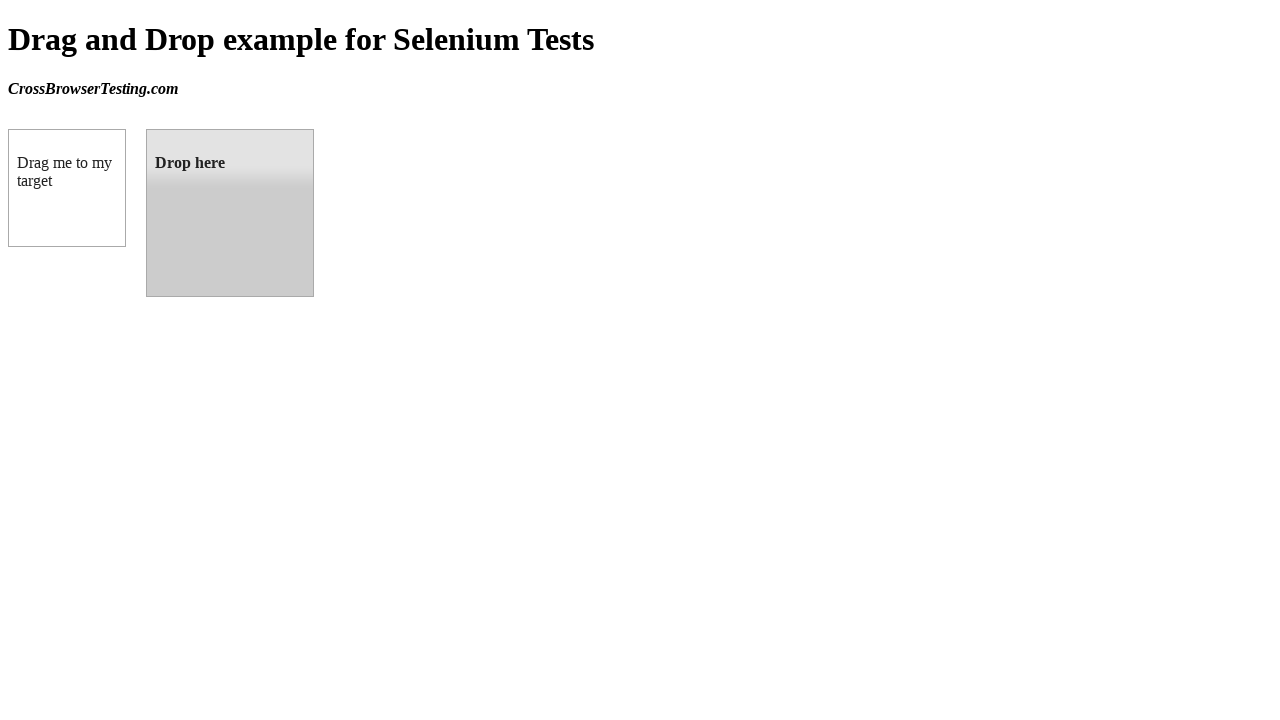

Waited for droppable element to be visible
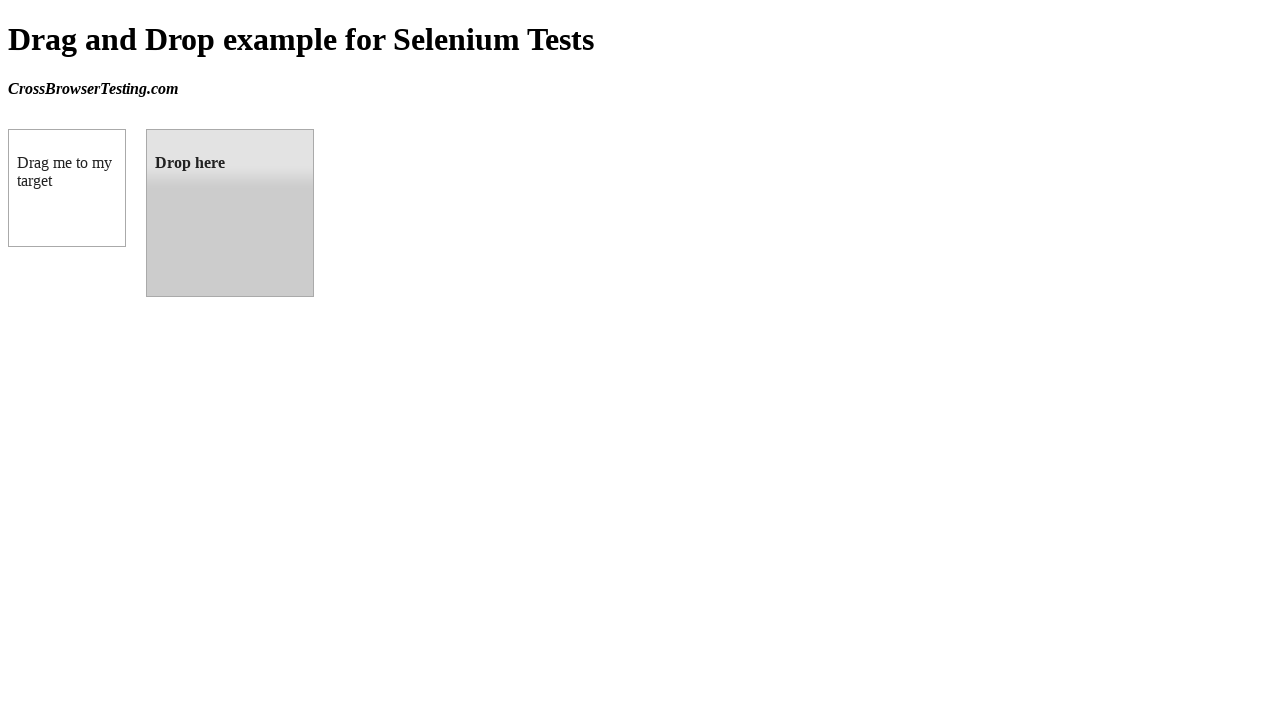

Located draggable source element
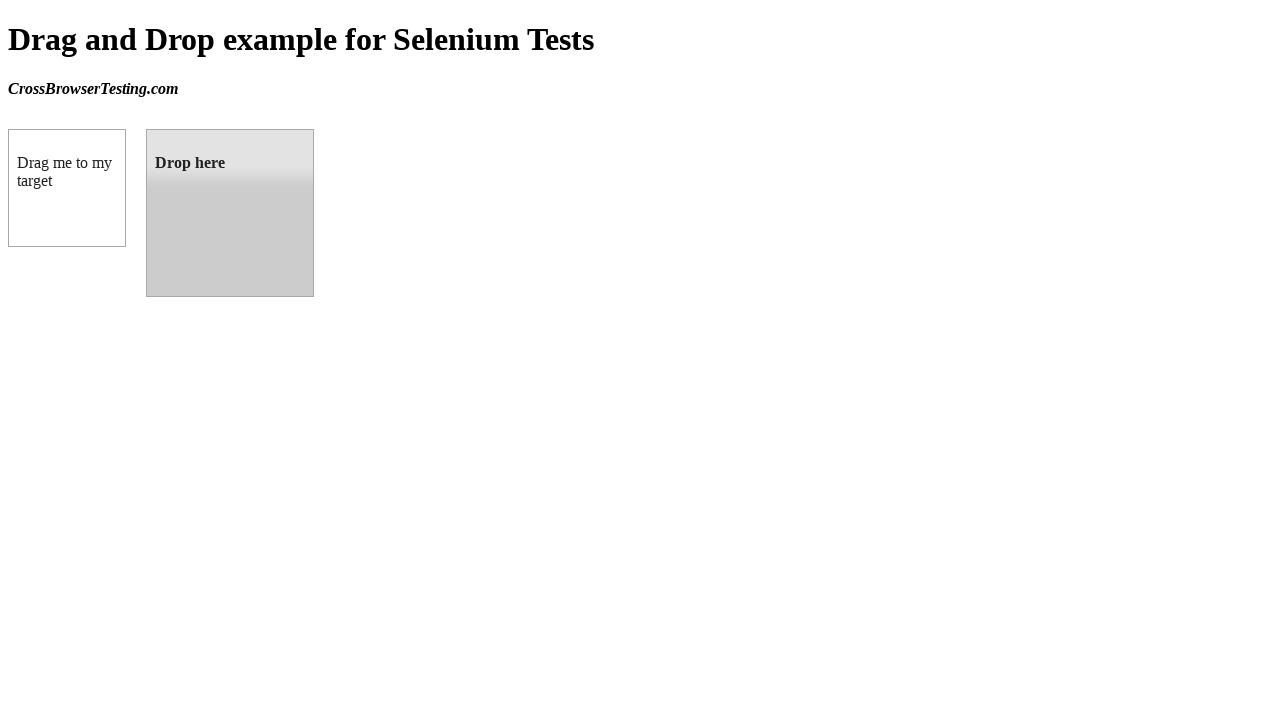

Located droppable target element
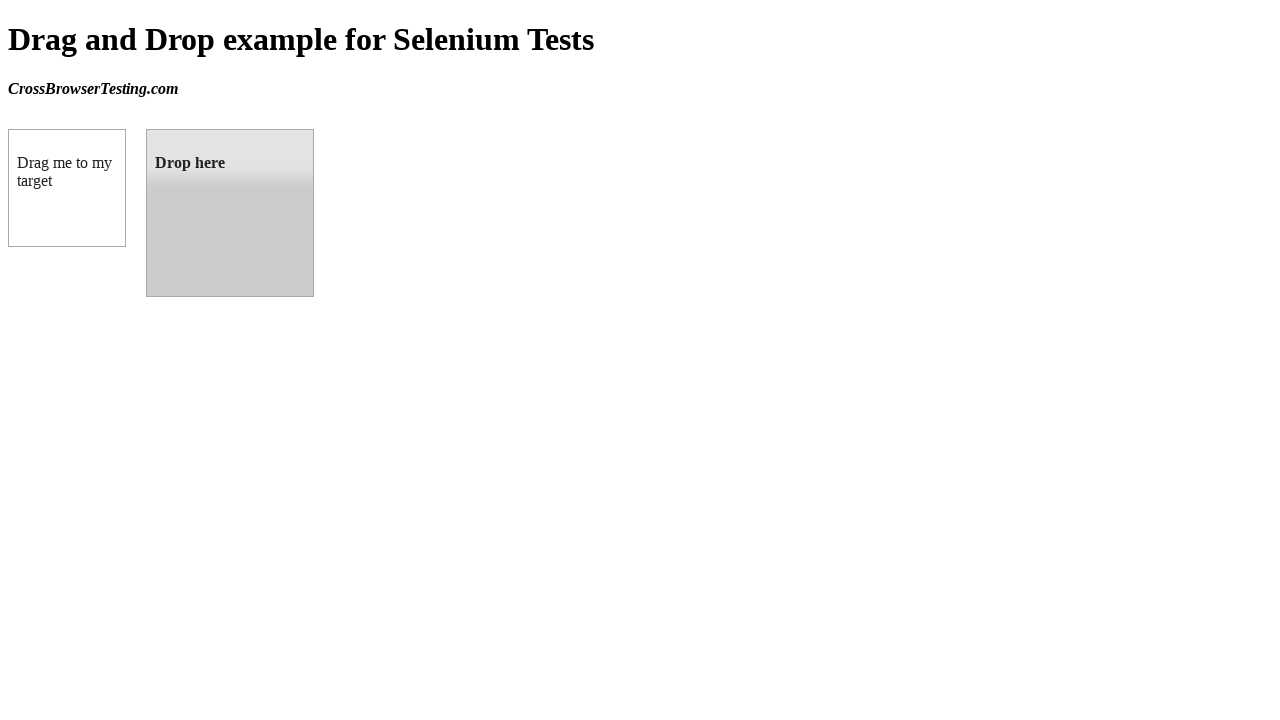

Retrieved bounding box coordinates for source element
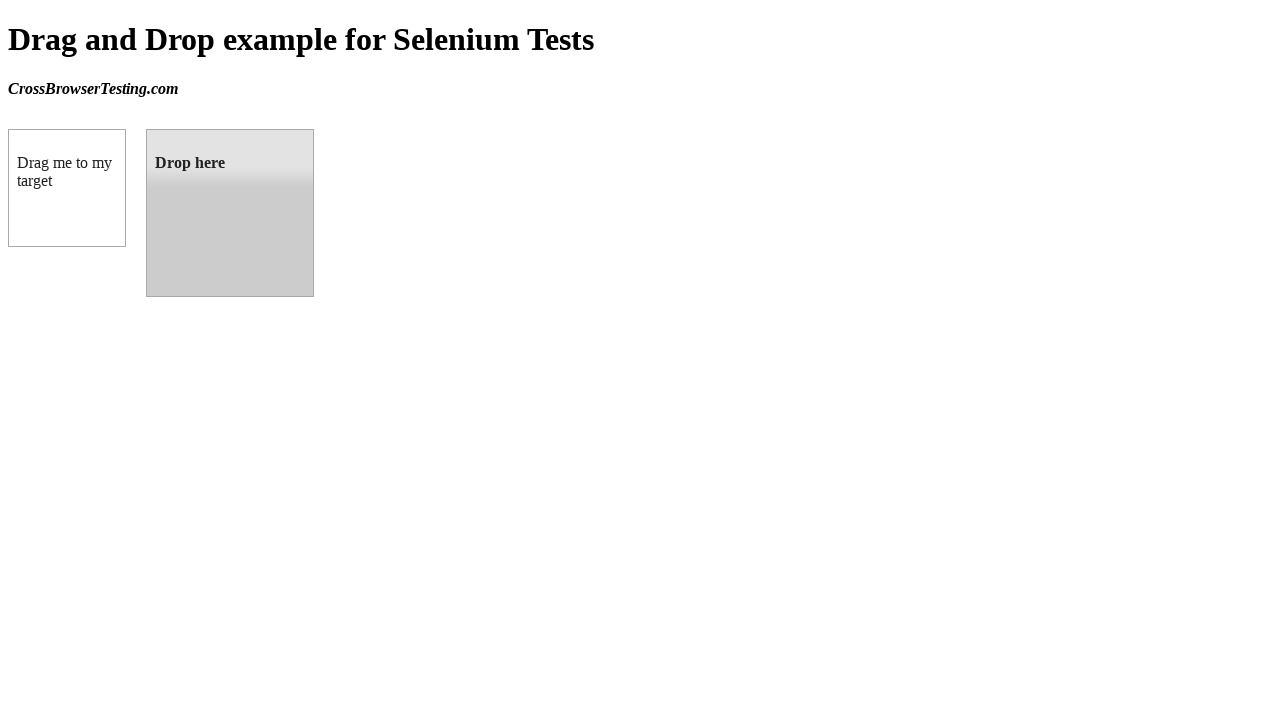

Retrieved bounding box coordinates for target element
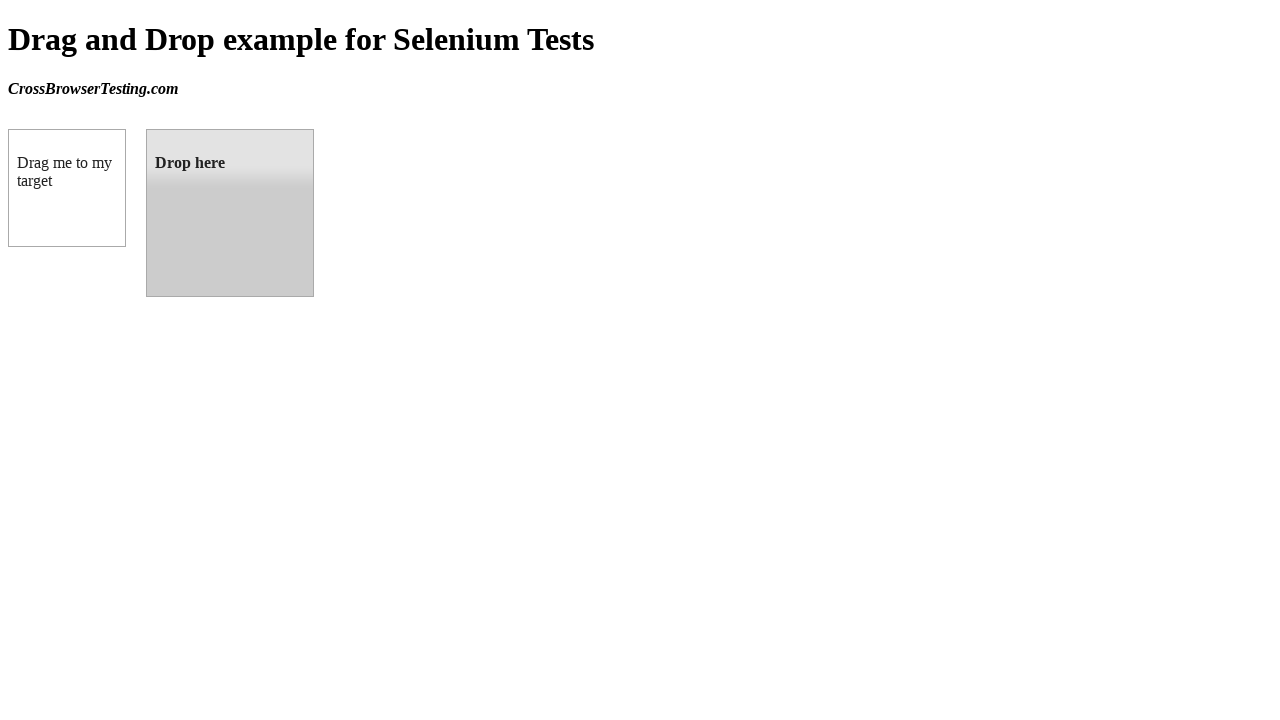

Moved mouse to center of source element at (67, 188)
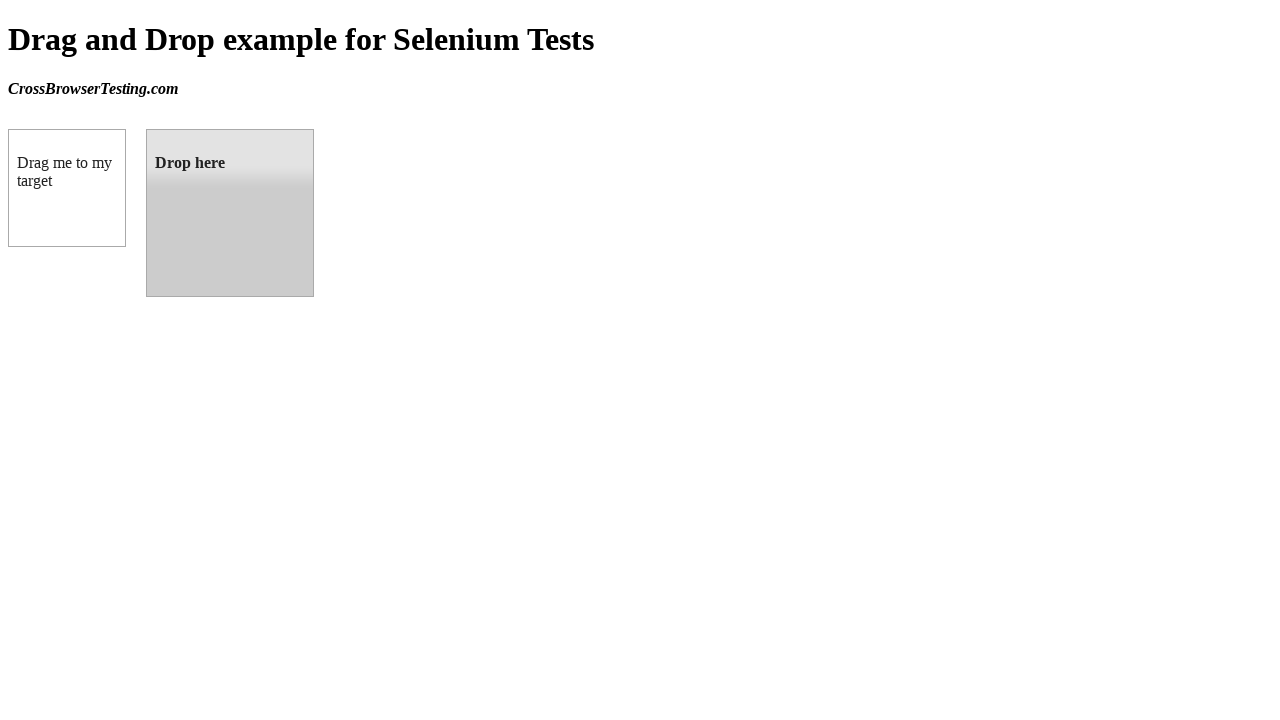

Pressed and held mouse button on source element at (67, 188)
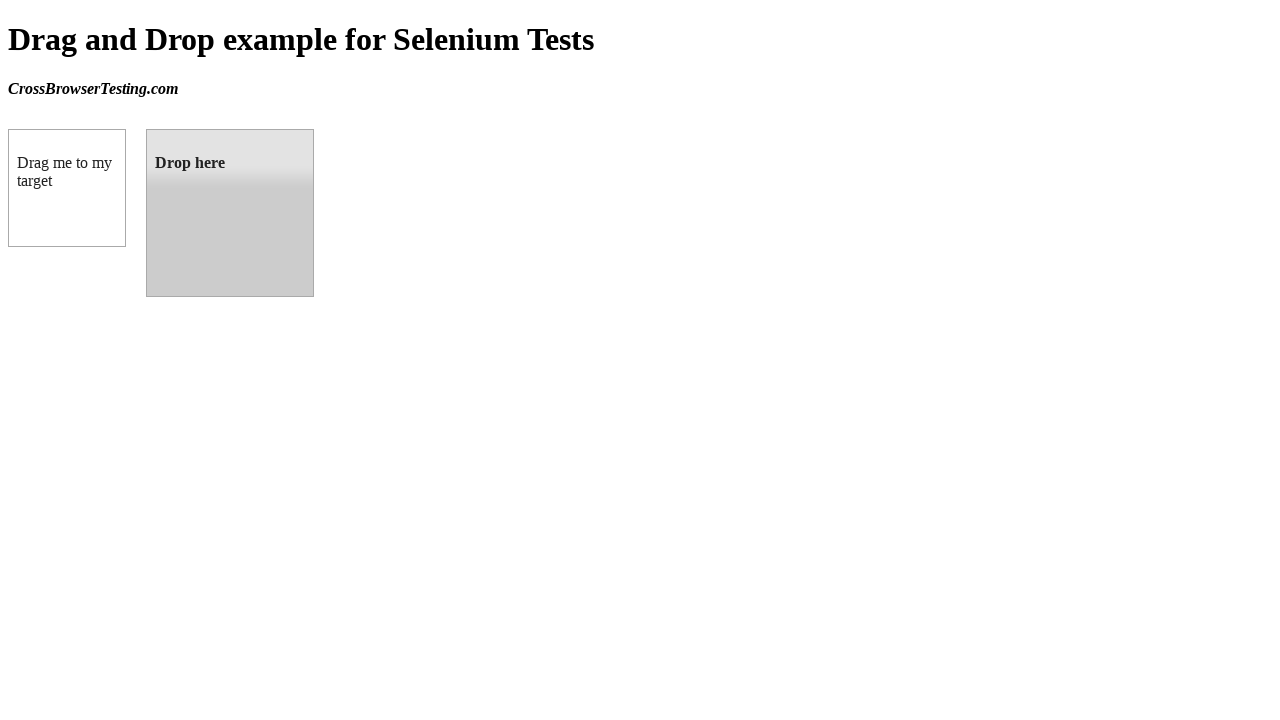

Dragged mouse to center of target element at (230, 213)
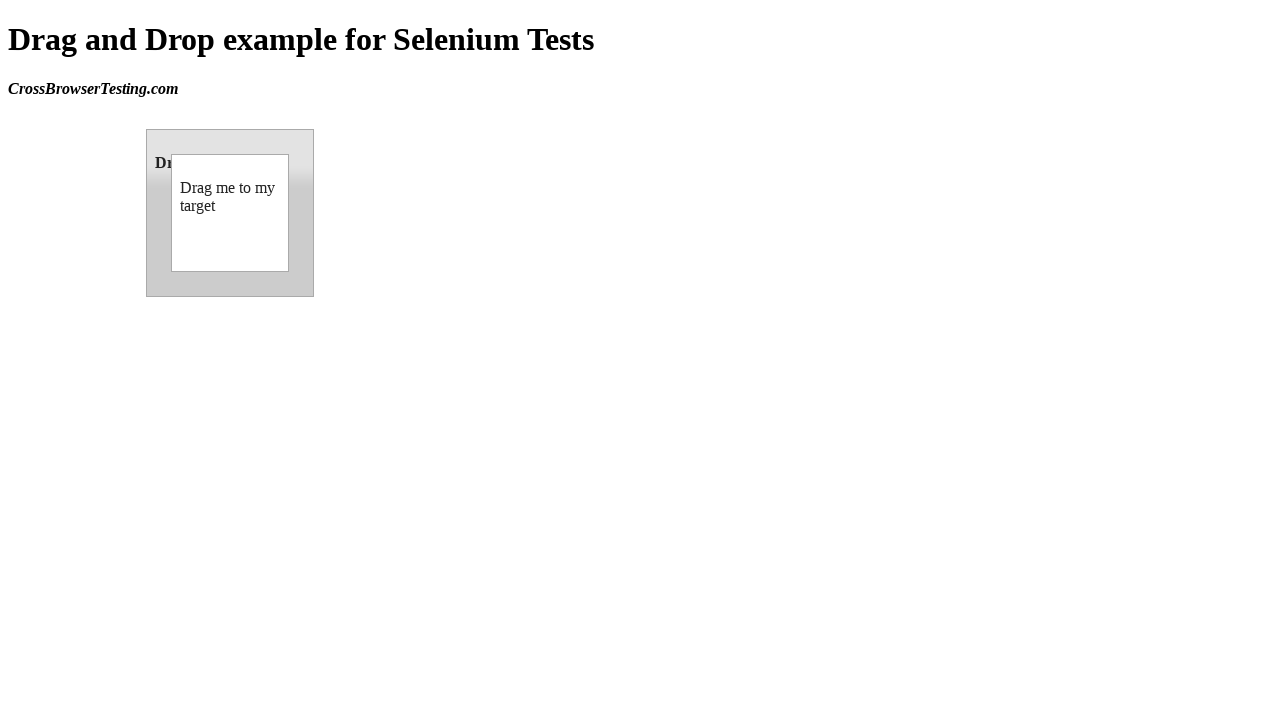

Released mouse button to complete drag-and-drop action at (230, 213)
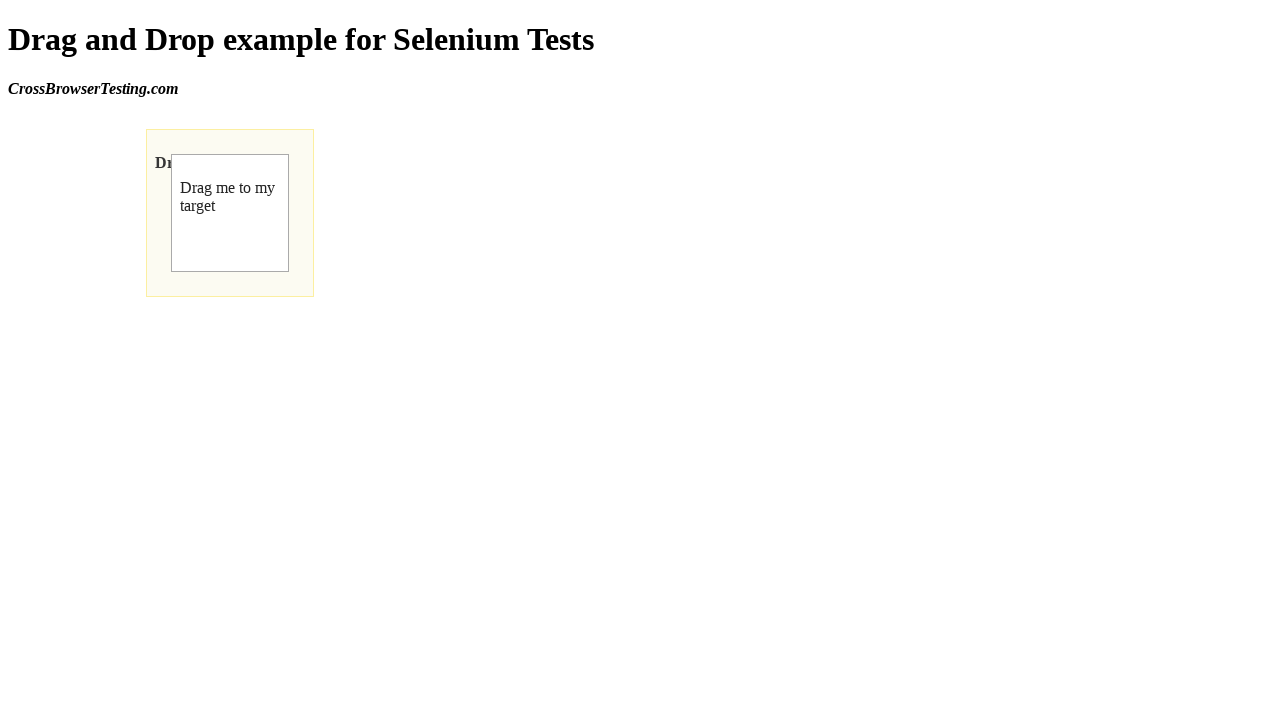

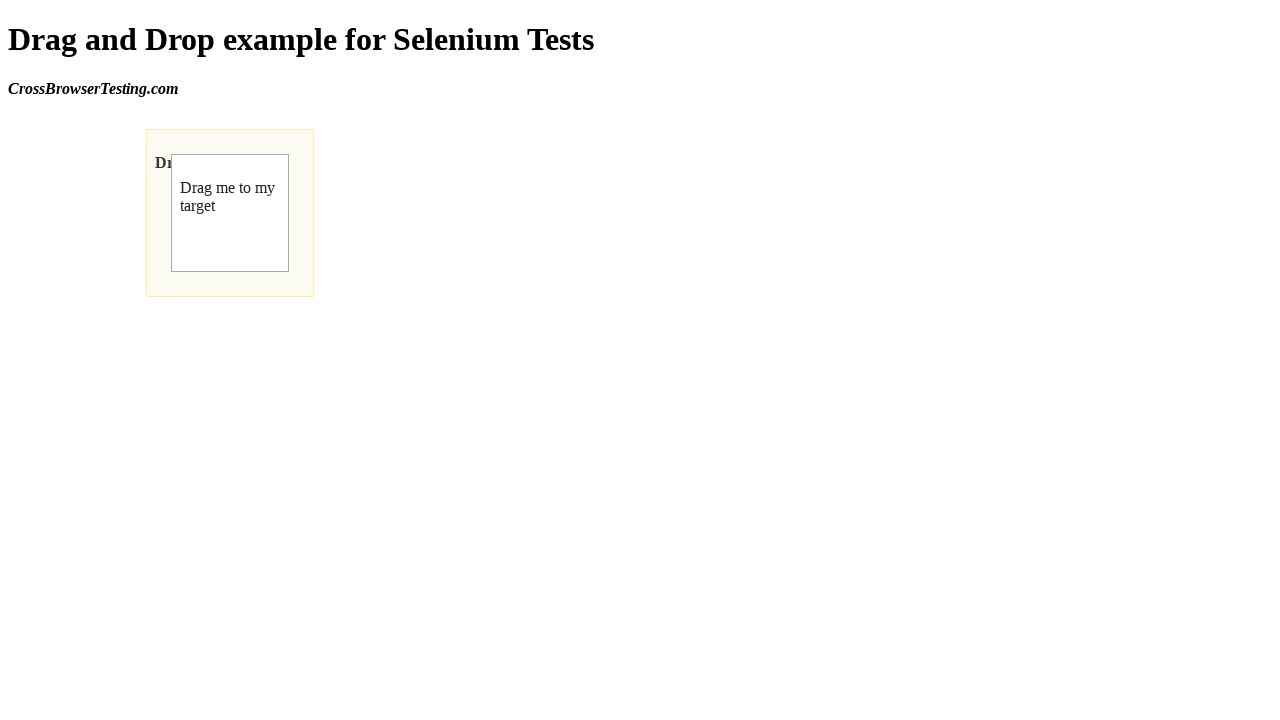